Tests JavaScript prompt dialog by clicking a button that triggers it, entering text, accepting it, and verifying the entered text appears in the result

Starting URL: https://the-internet.herokuapp.com/javascript_alerts

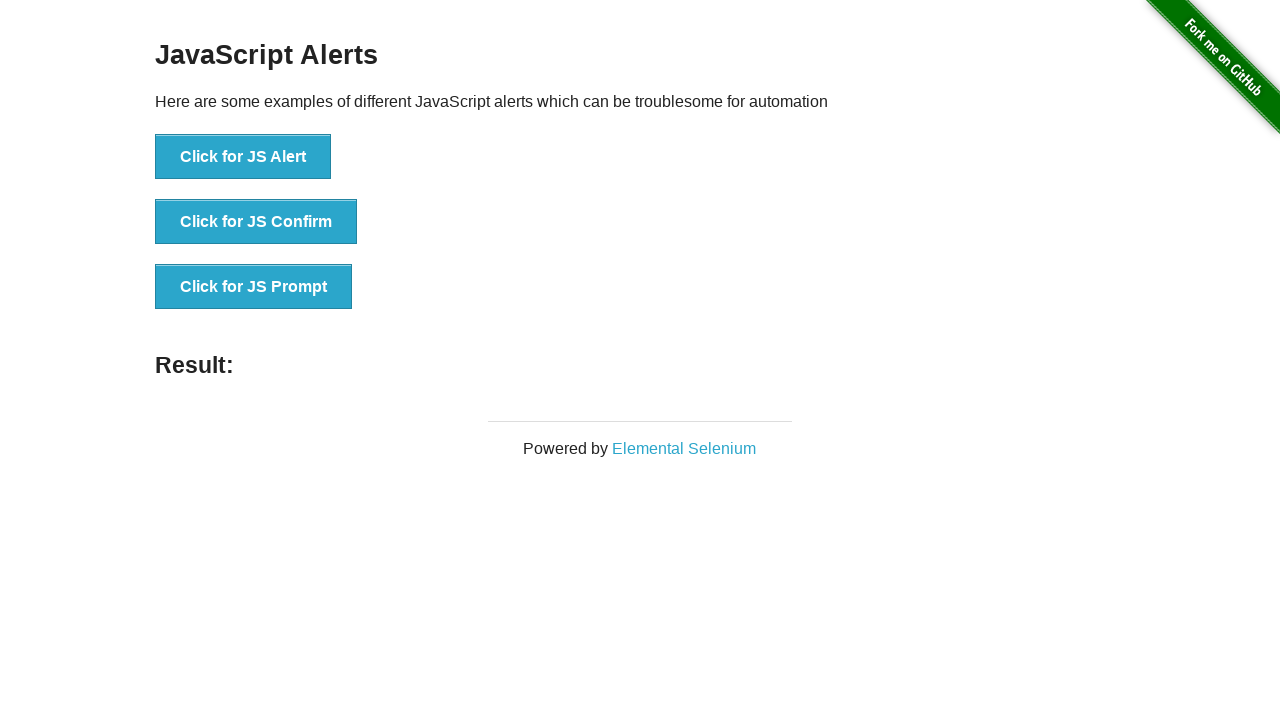

Set up dialog handler to accept prompt with text 'Marco Bianchi'
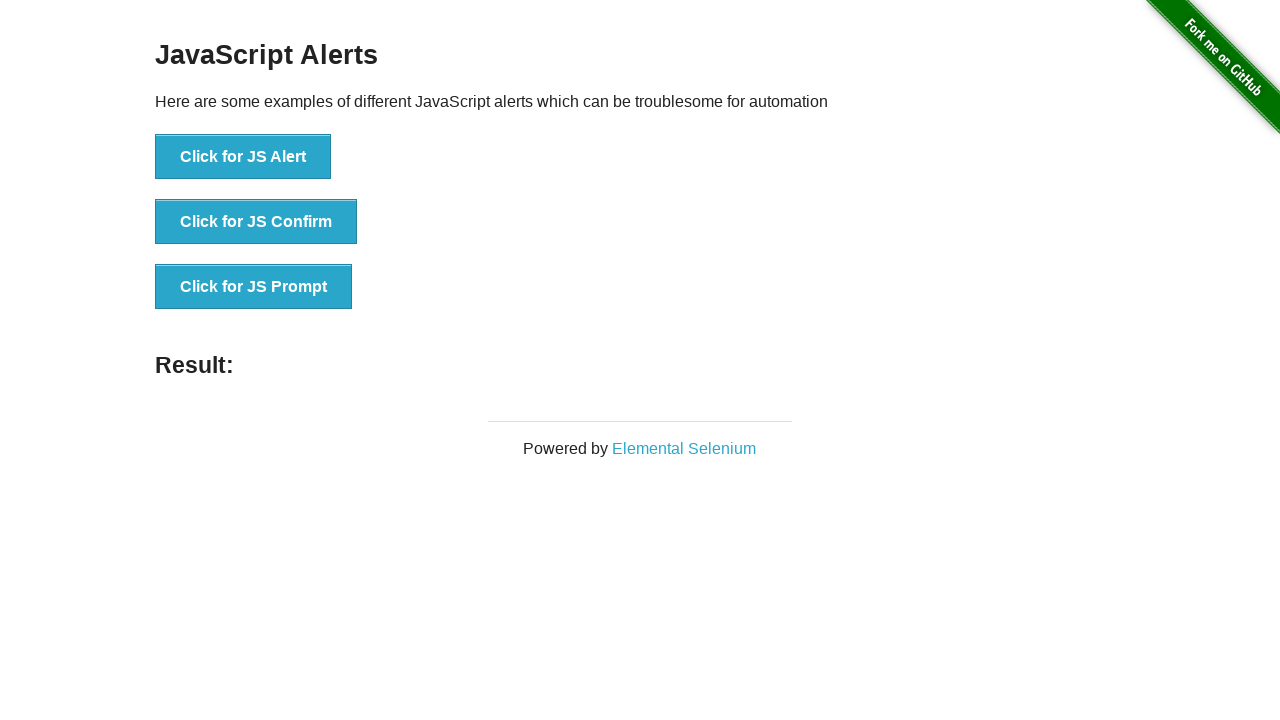

Clicked button to trigger JavaScript prompt dialog at (254, 287) on xpath=//*[text()='Click for JS Prompt']
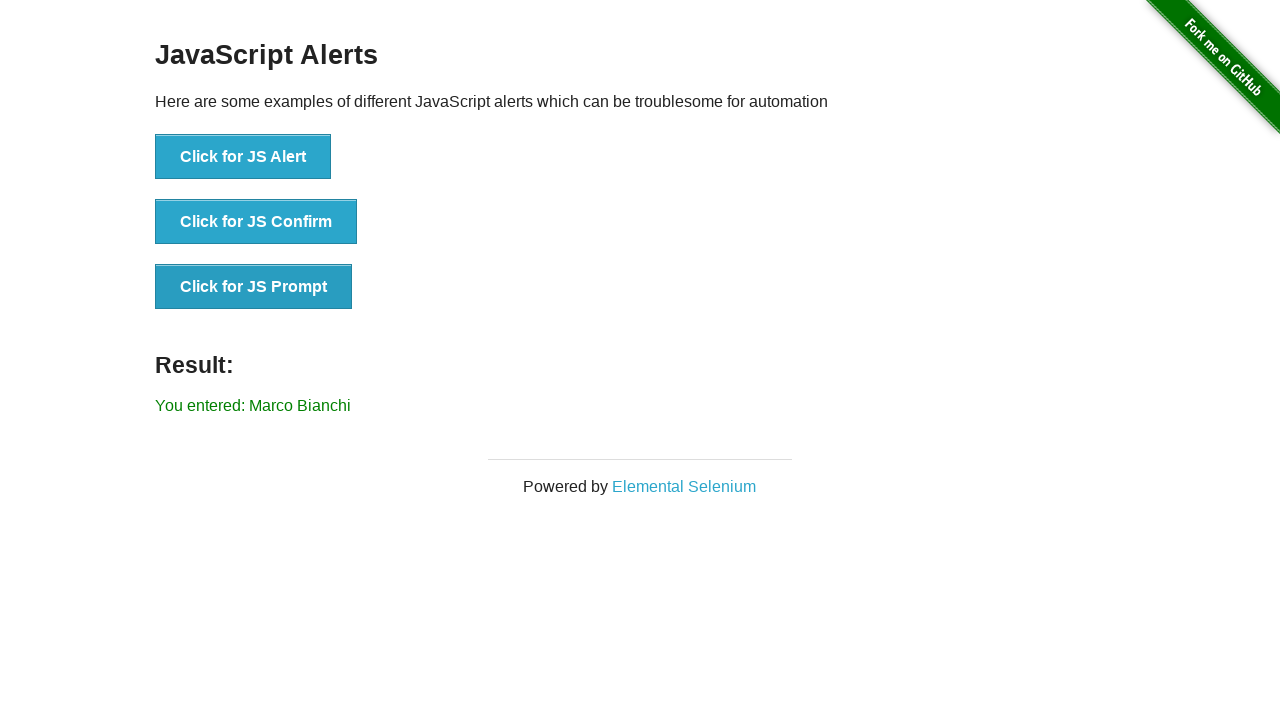

Result element loaded after prompt was accepted
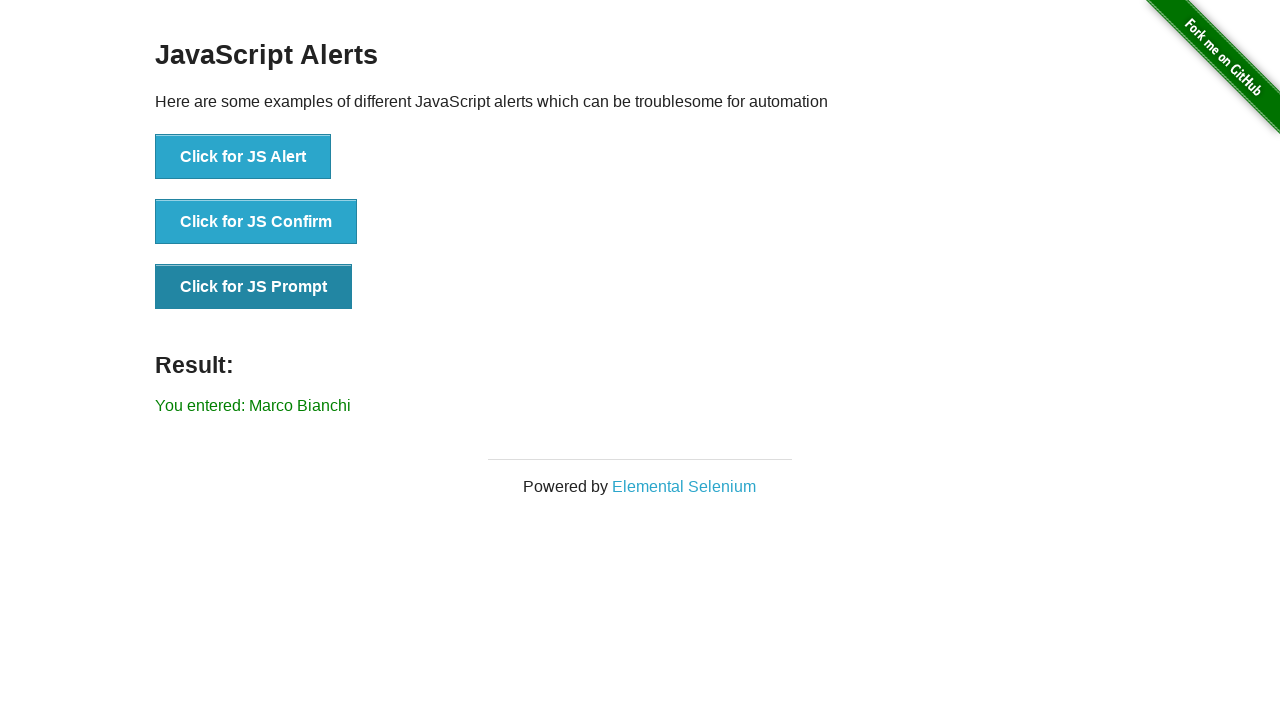

Retrieved text content from result element
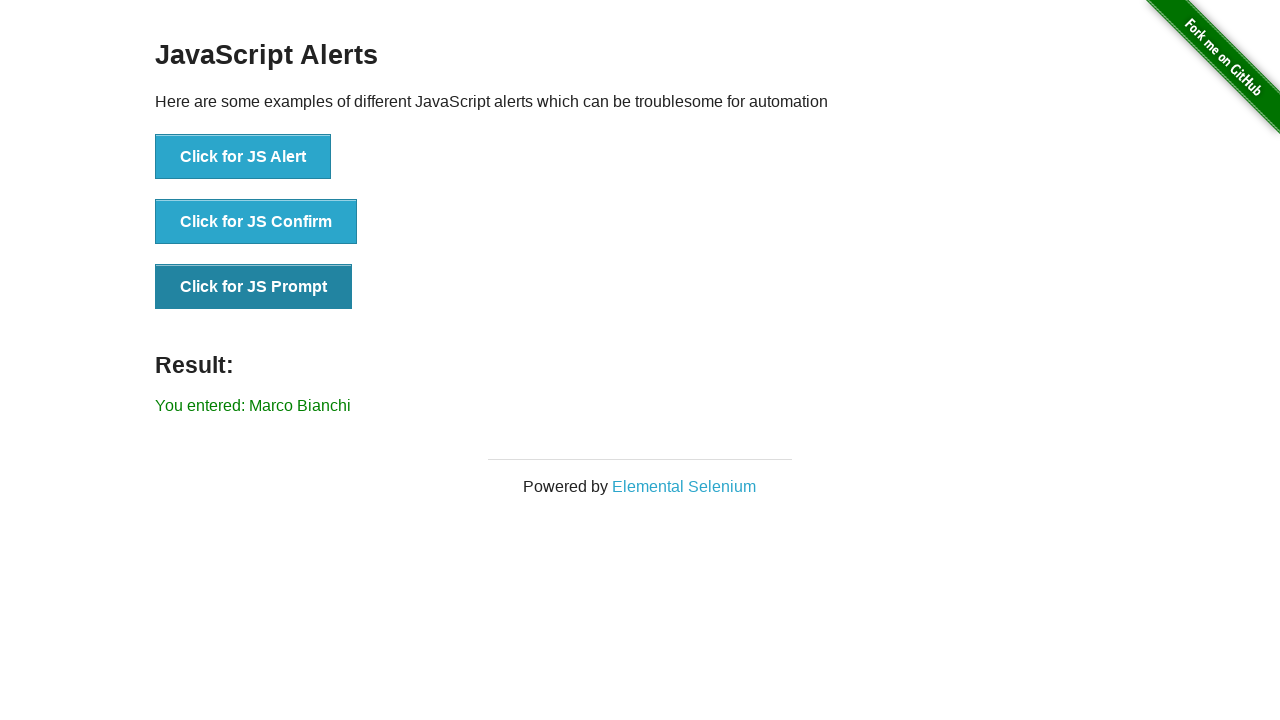

Verified that 'Marco Bianchi' appears in the result text
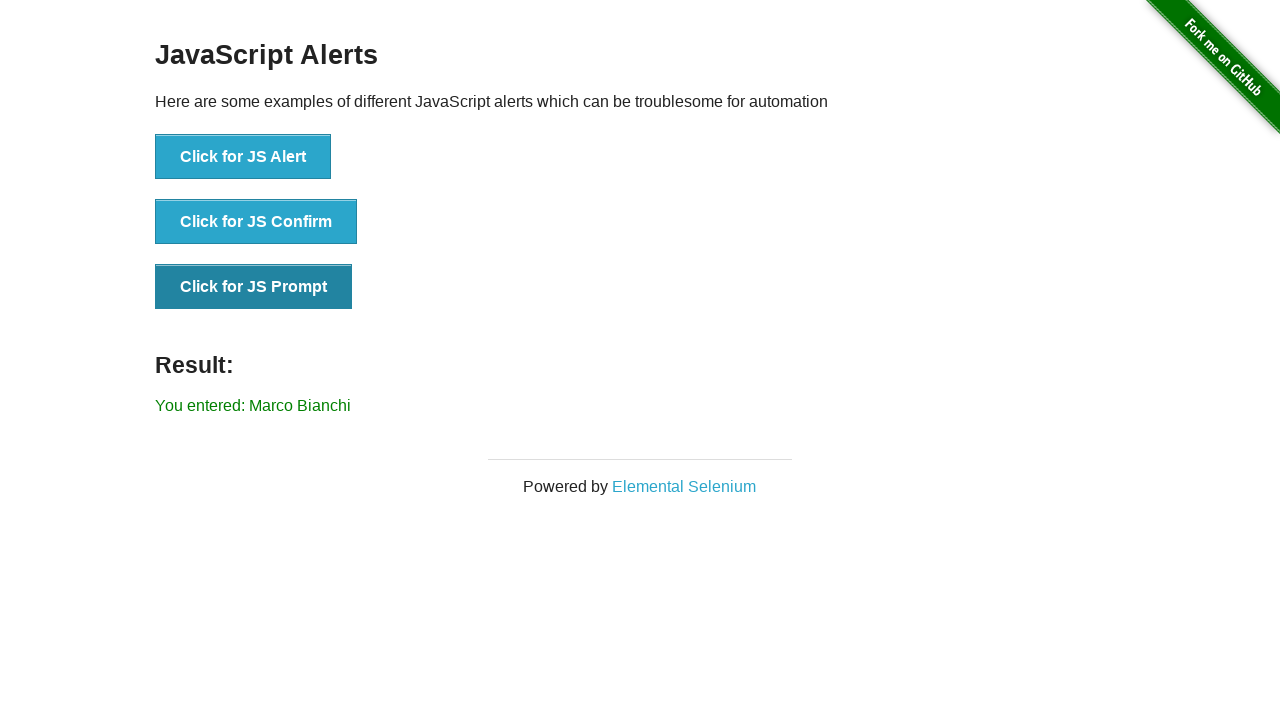

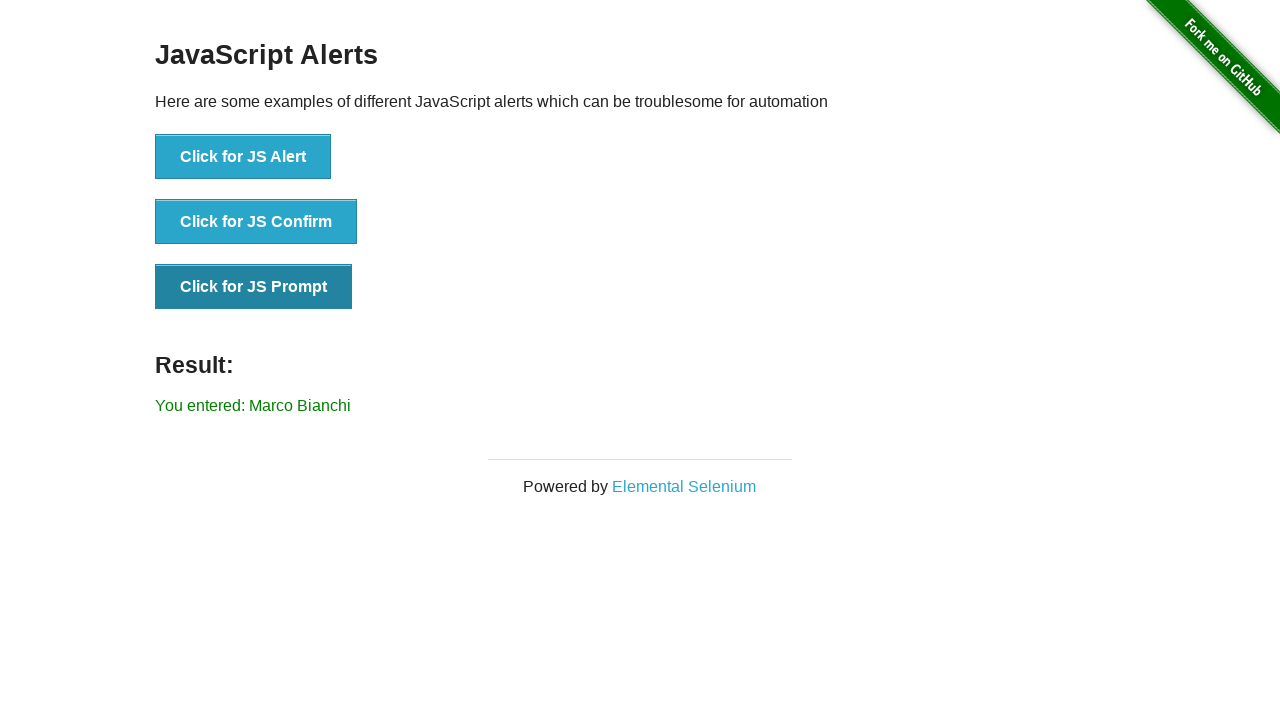